Tests checkbox functionality by clicking a checkbox and verifying its selection state changes

Starting URL: https://testpages.eviltester.com/styled/basic-html-form-test.html

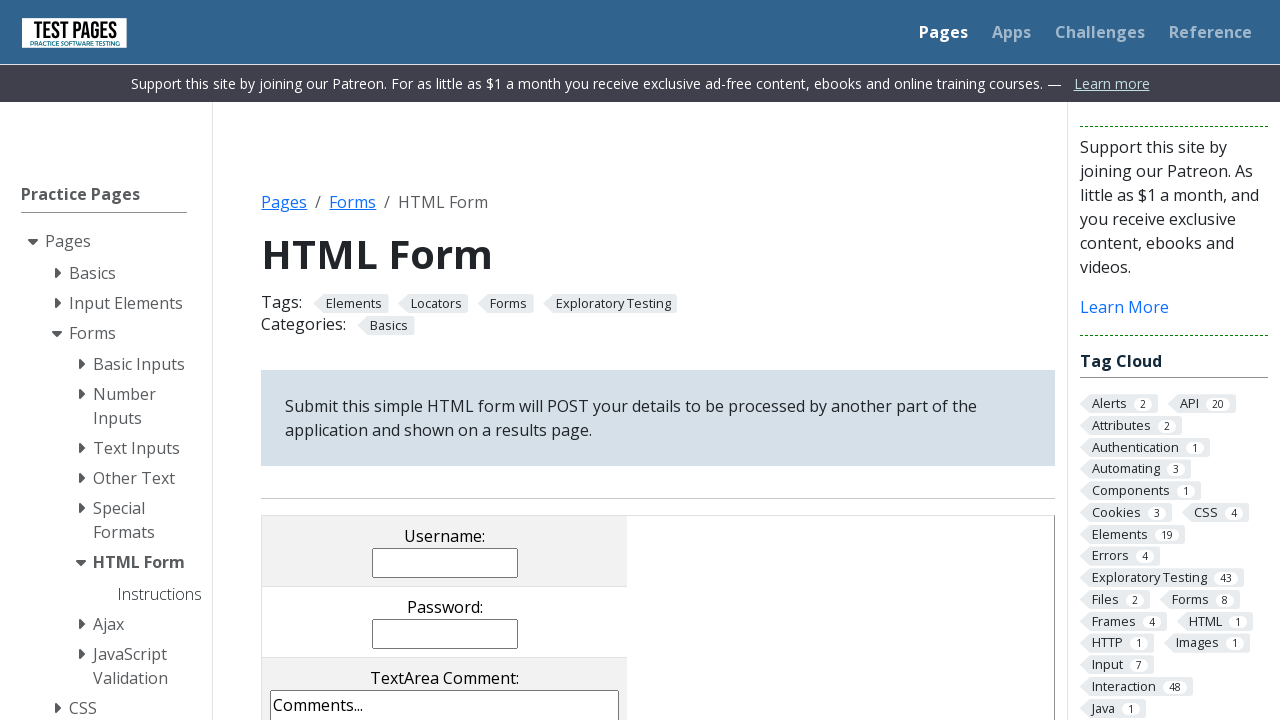

Navigated to checkbox test page
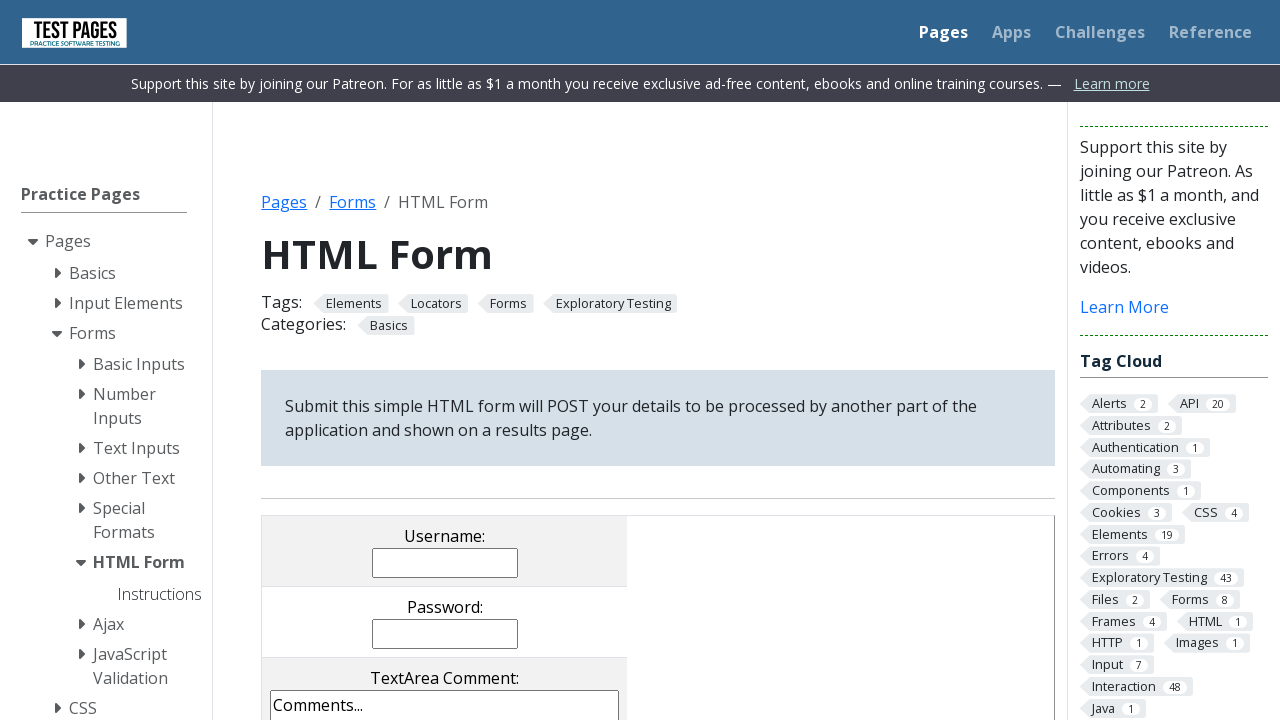

Located checkbox 1 element
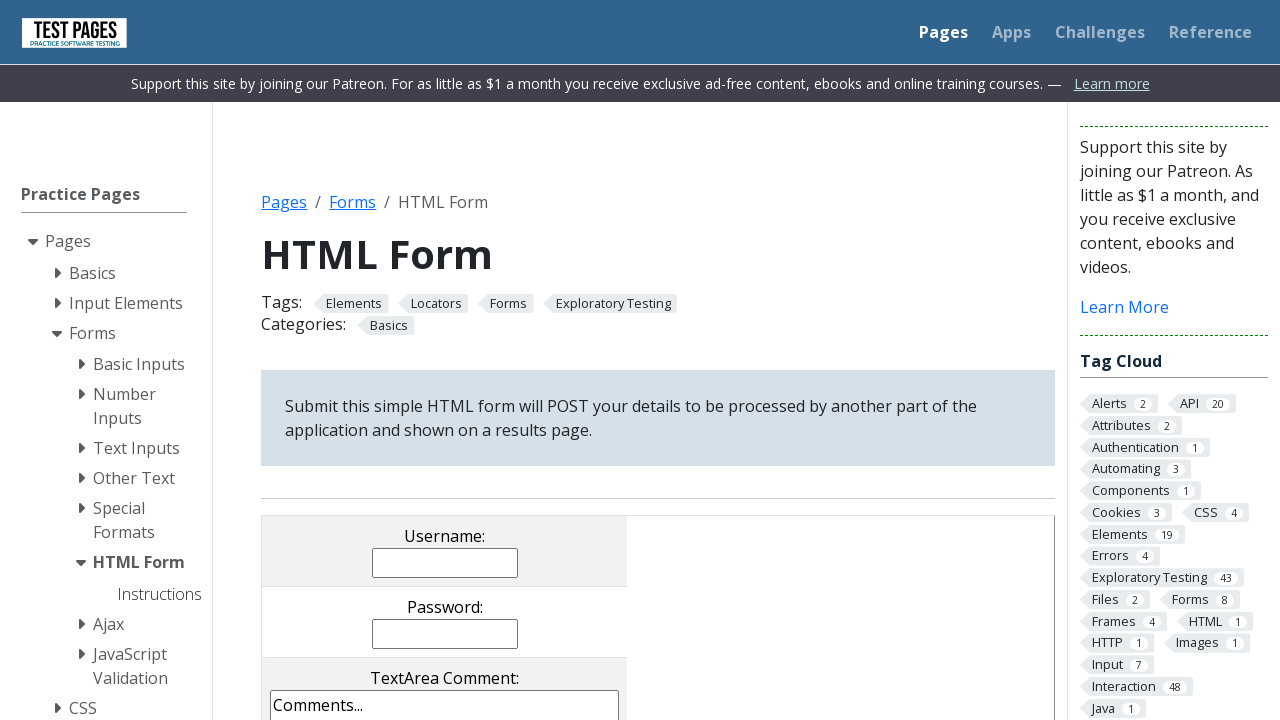

Located checkbox 2 element
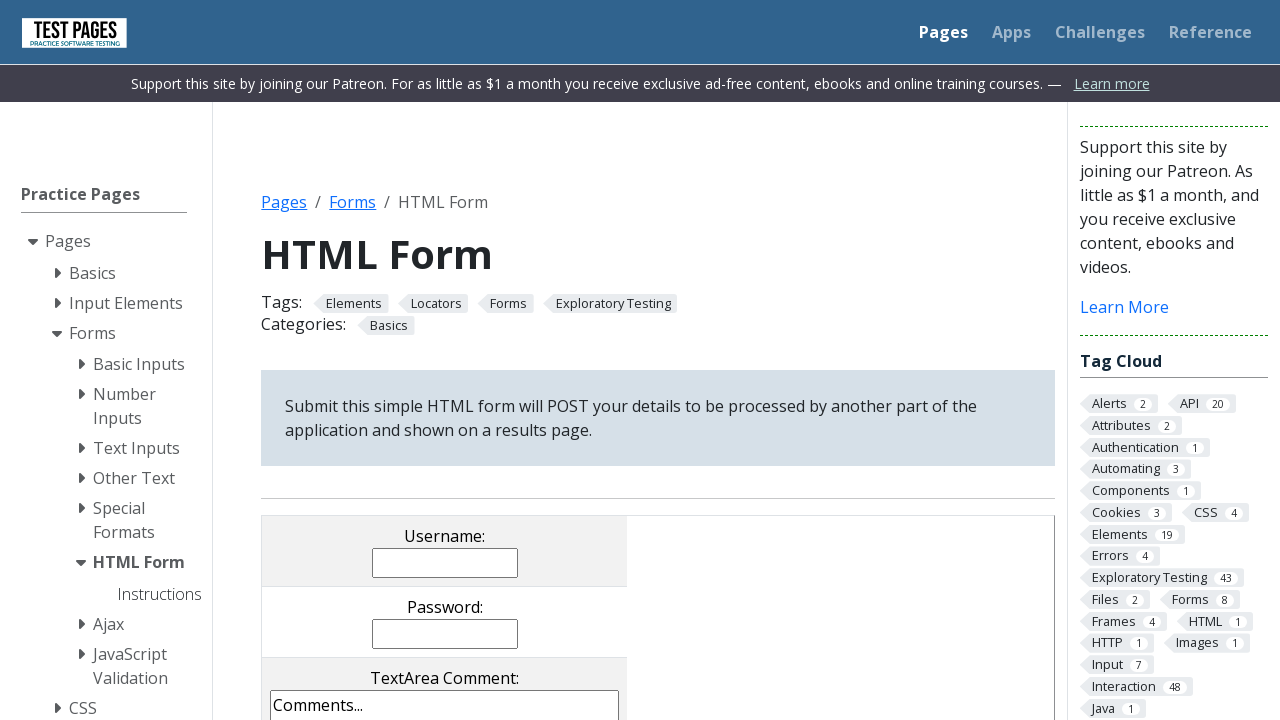

Located checkbox 3 element
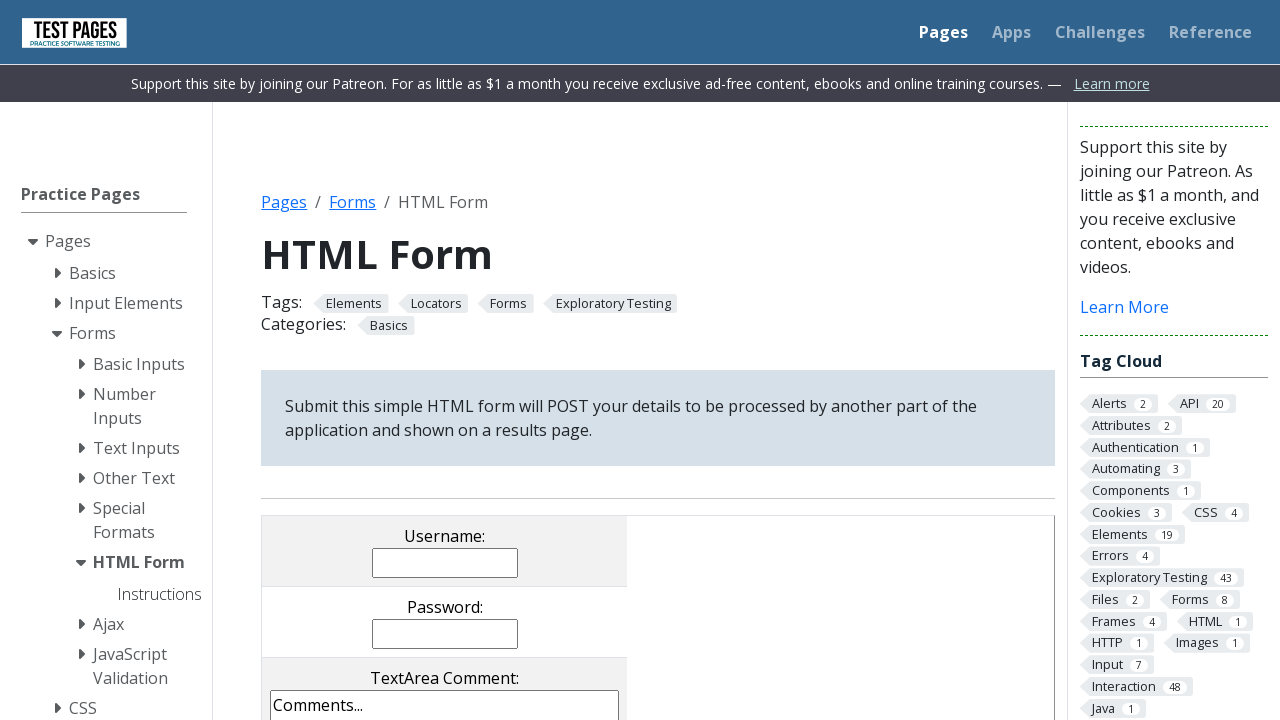

Clicked on checkbox 1 at (299, 360) on input[value='cb1']
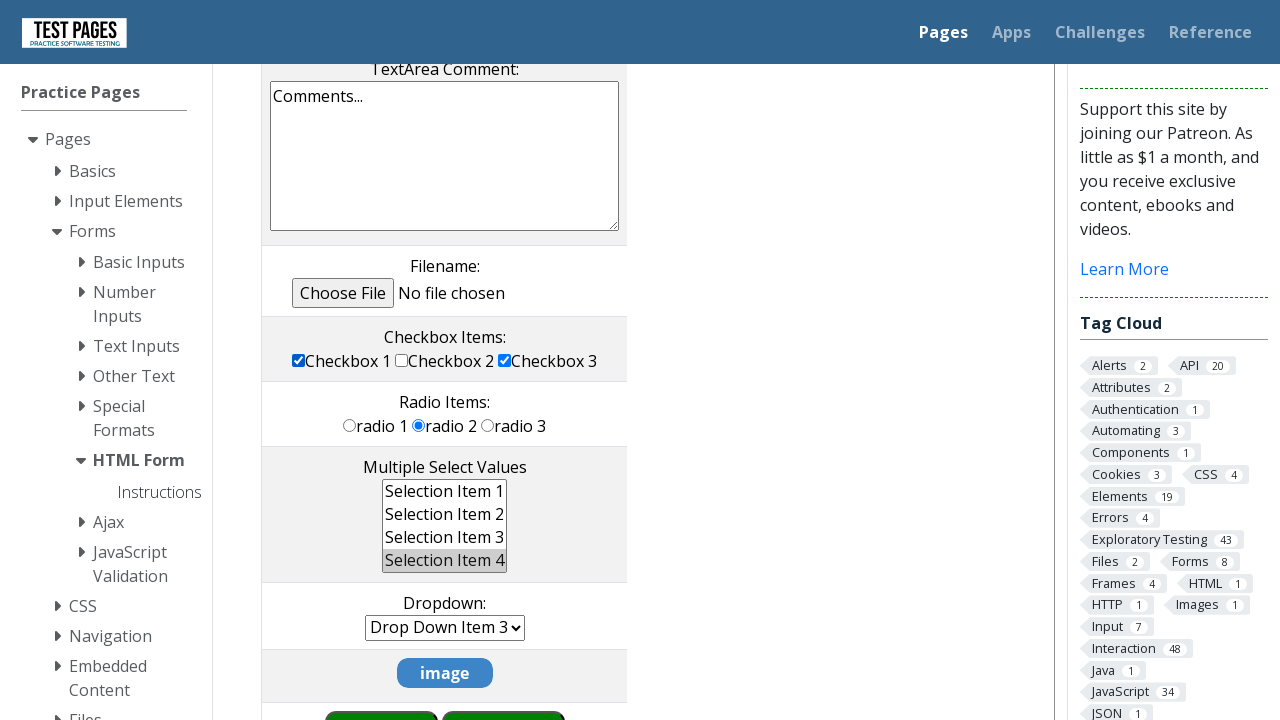

Verified that checkbox 1 is now selected
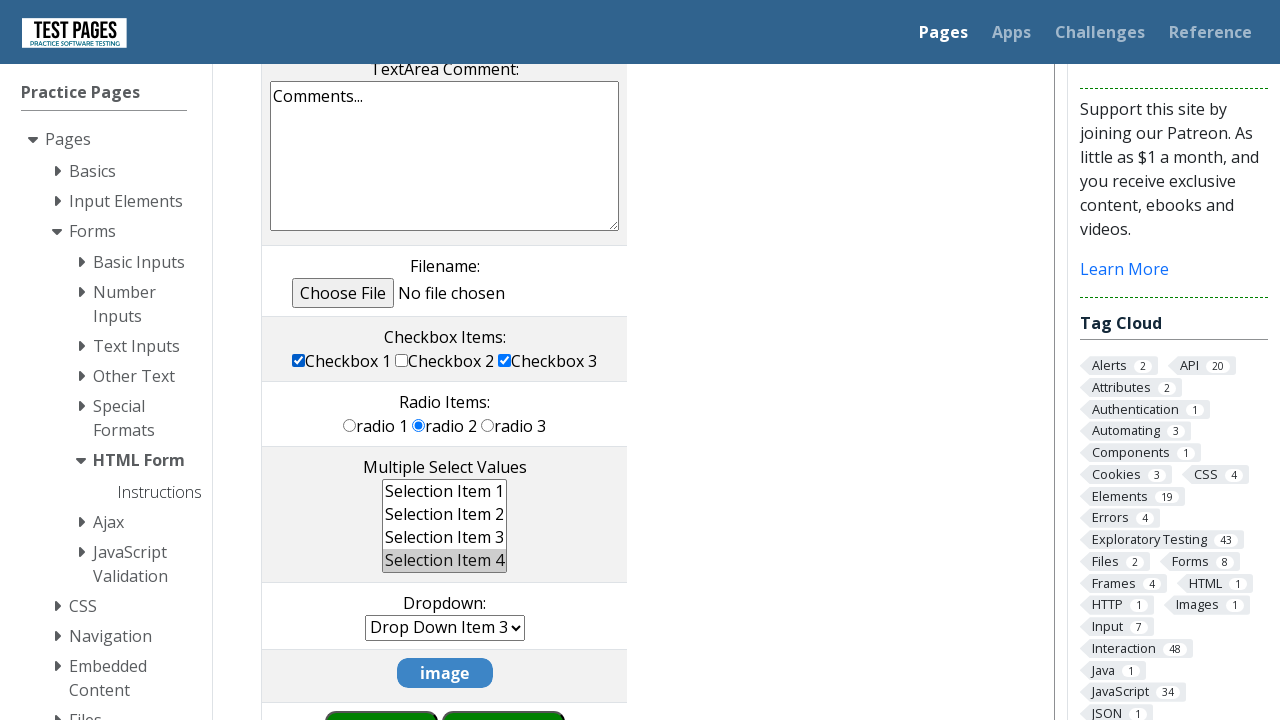

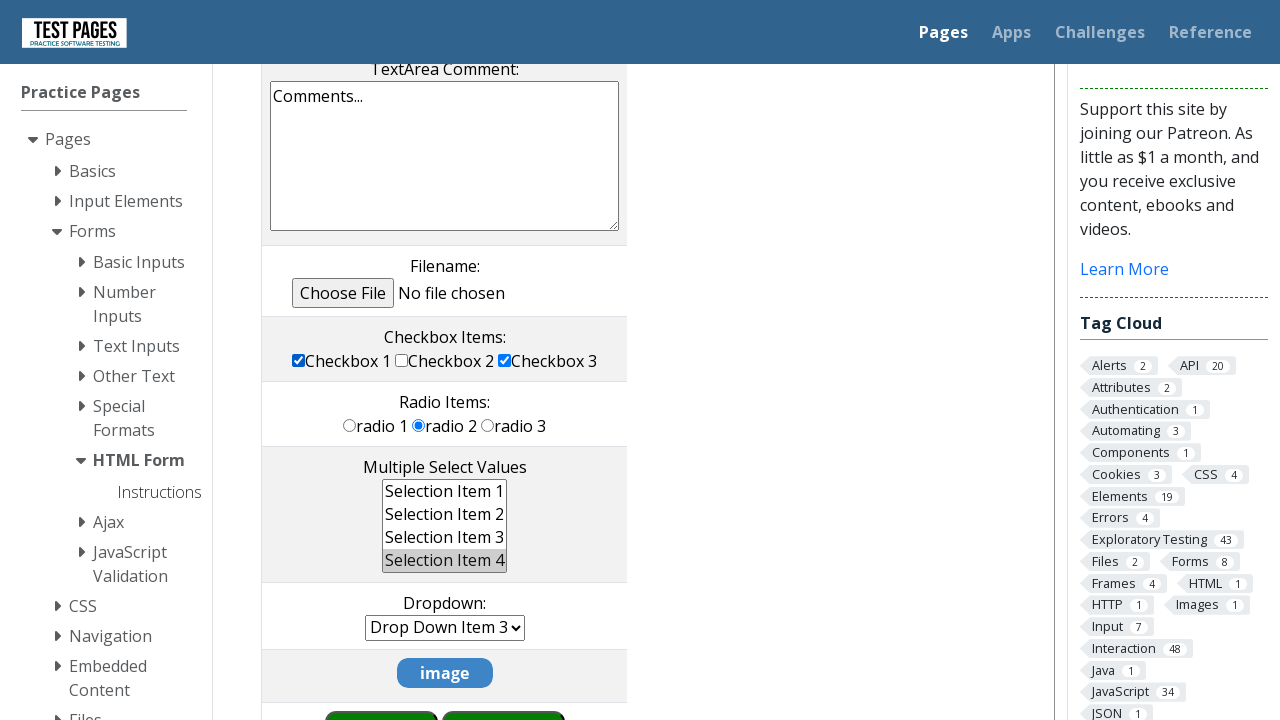